Unit test that searches for "pycon" on Python.org to verify search functionality

Starting URL: http://www.python.org

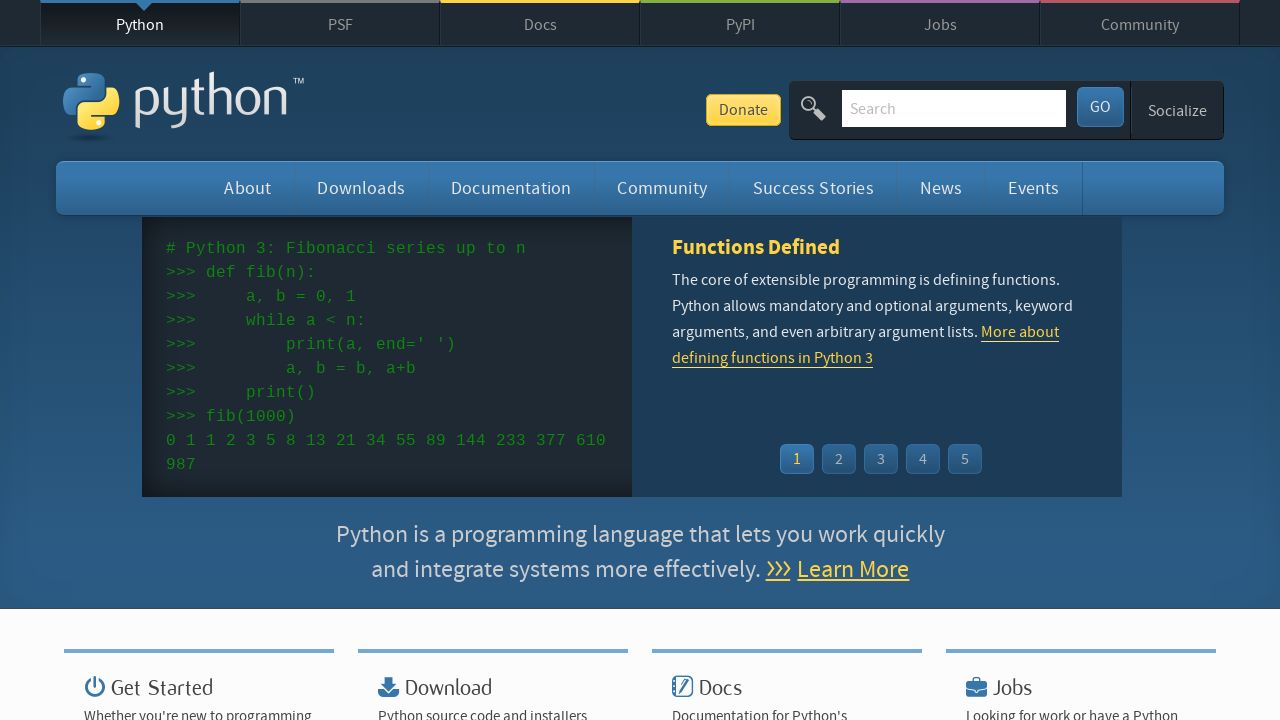

Verified 'Python' is in the page title
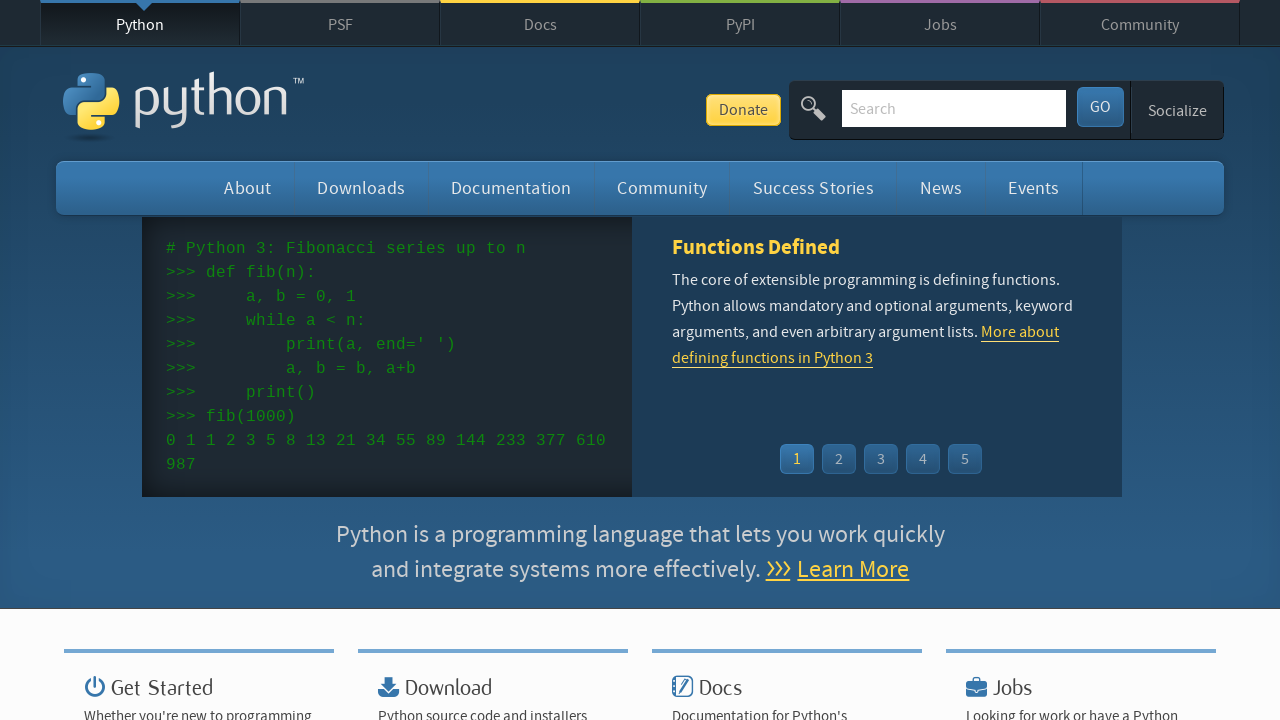

Filled search box with 'pycon' on input[name='q']
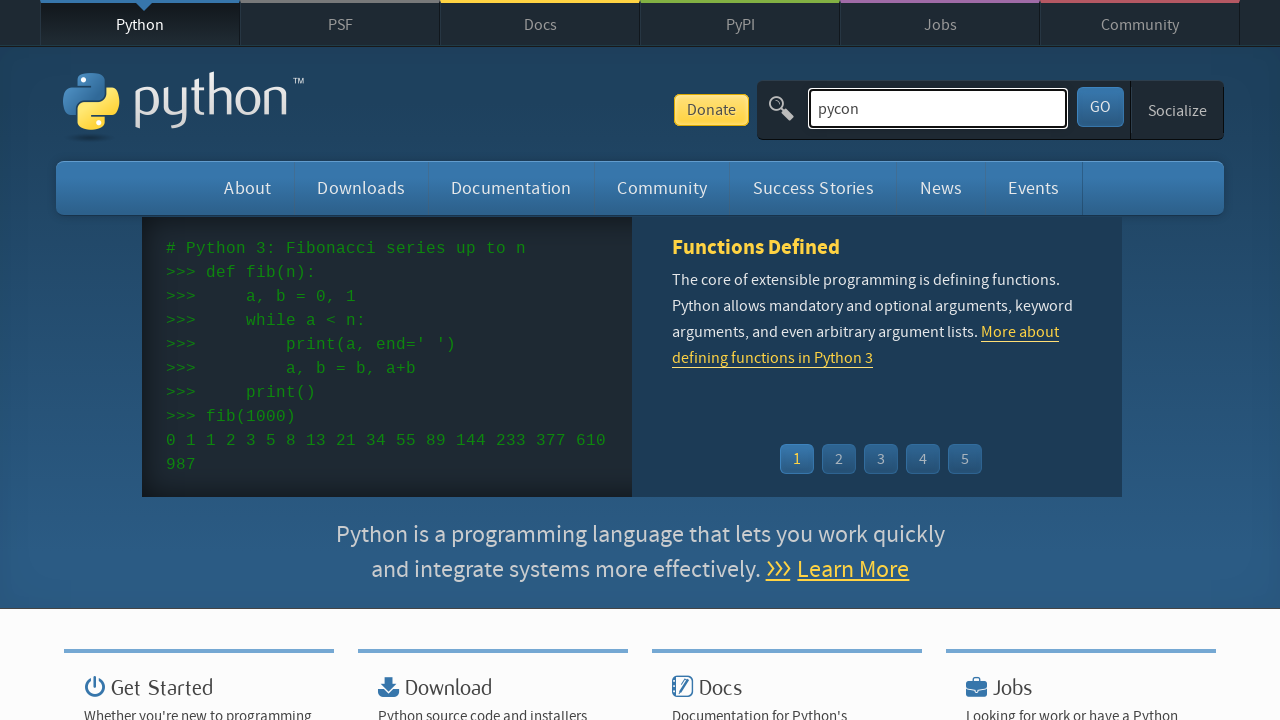

Pressed Enter to submit search for 'pycon' on input[name='q']
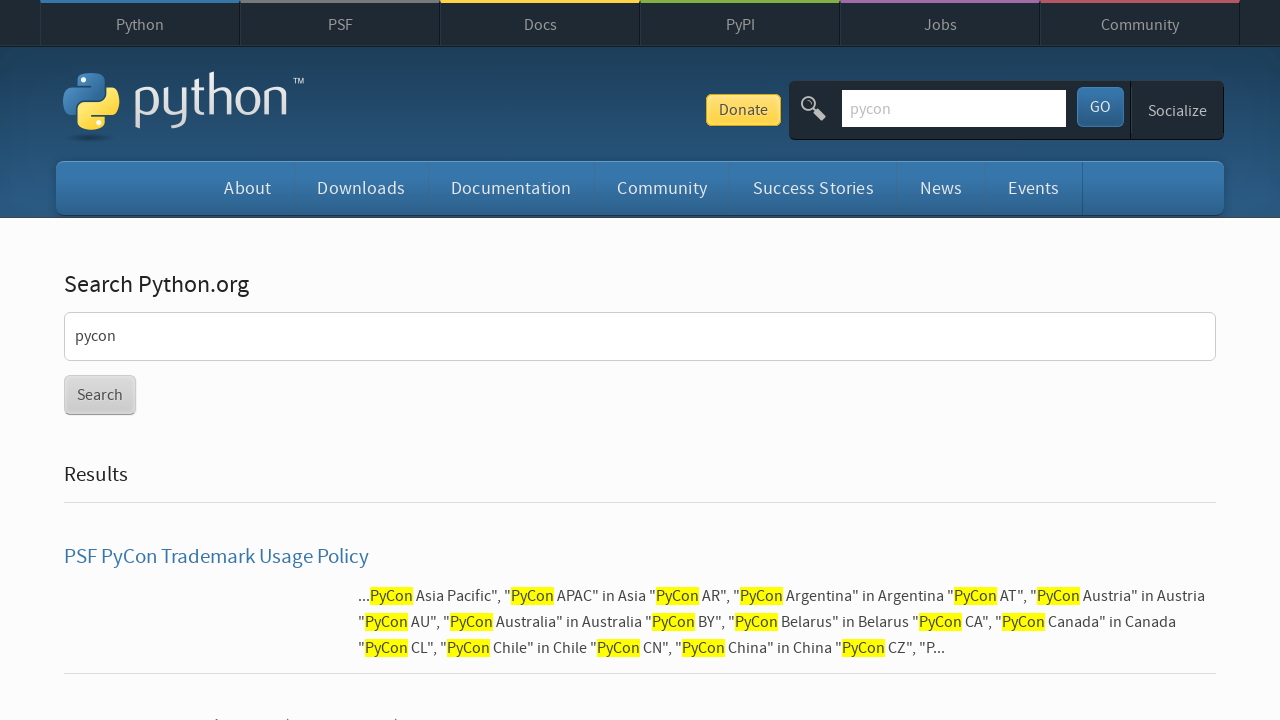

Search results page loaded (domcontentloaded)
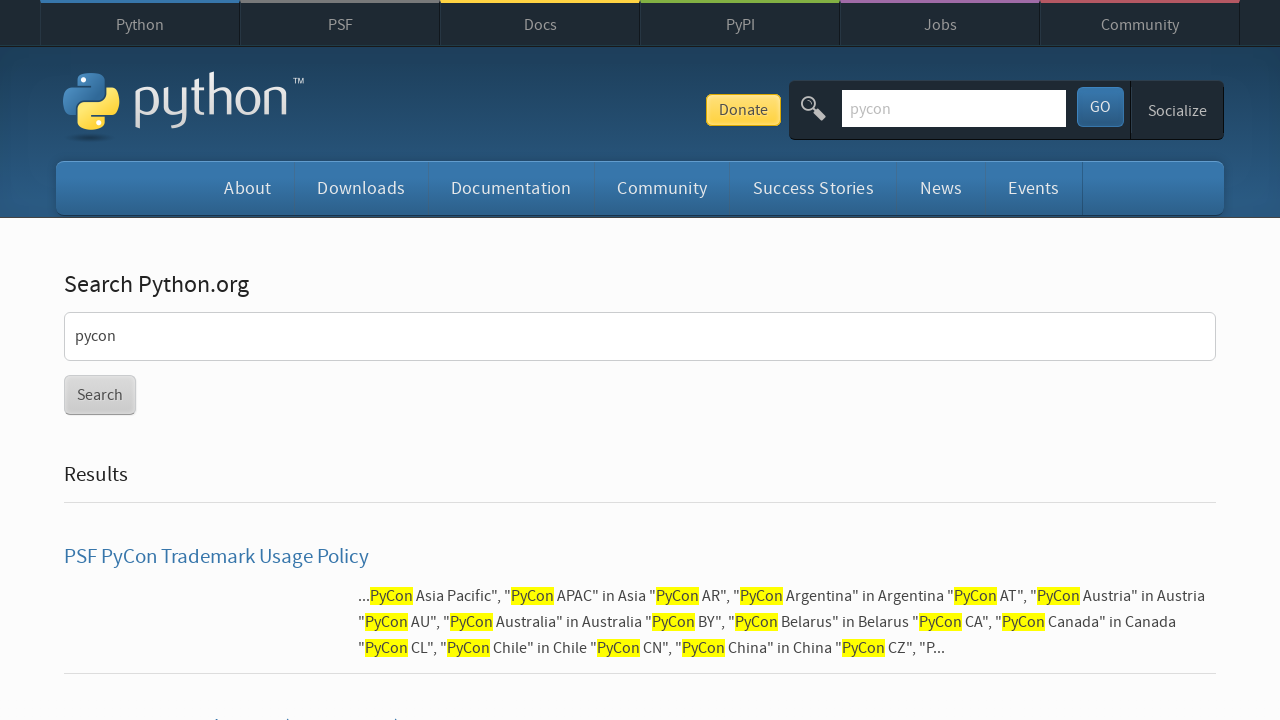

Verified search returned results (no 'No results found' message)
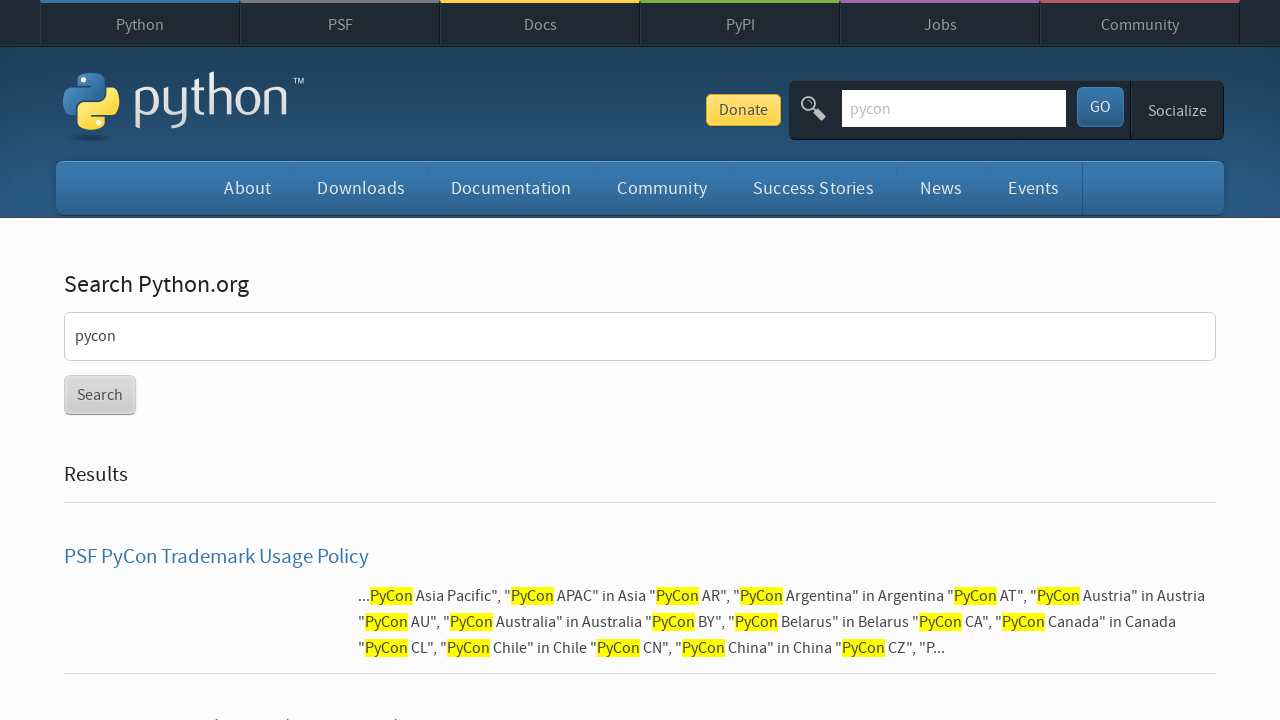

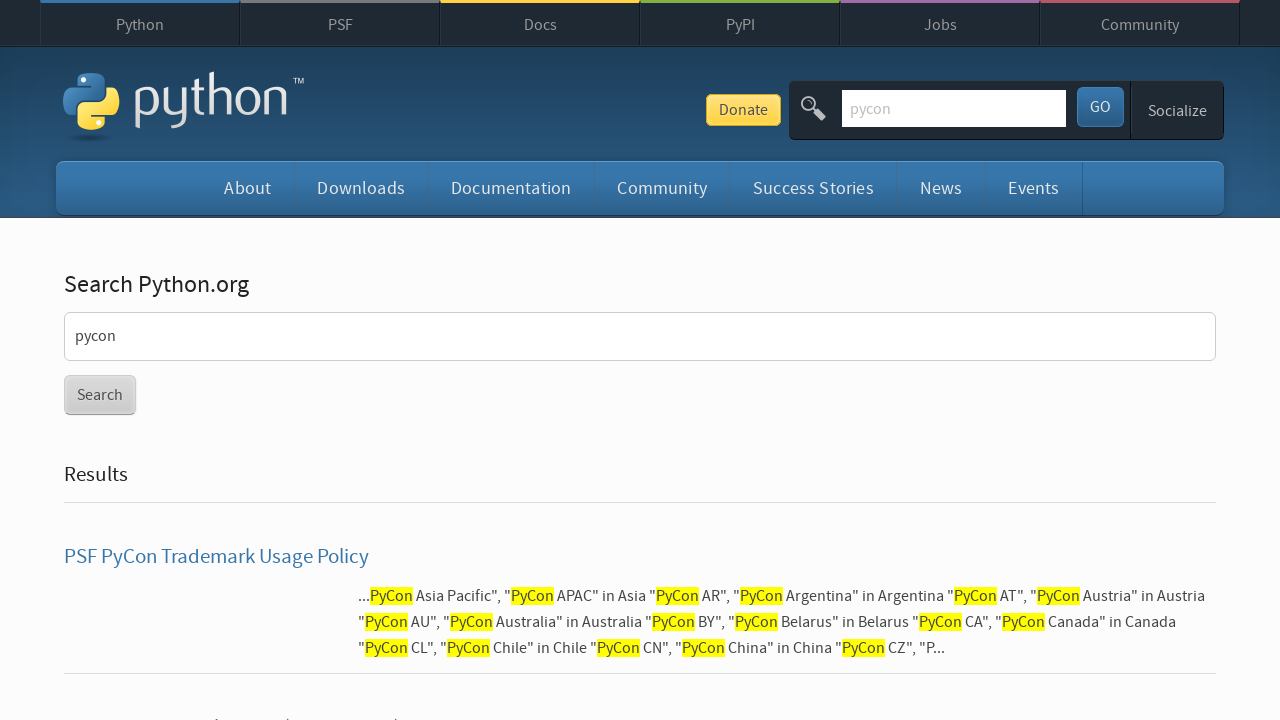